Demonstrates XPath traversal by navigating to a practice page and locating button elements using sibling and parent XPath axes to retrieve their text content.

Starting URL: https://rahulshettyacademy.com/AutomationPractice/

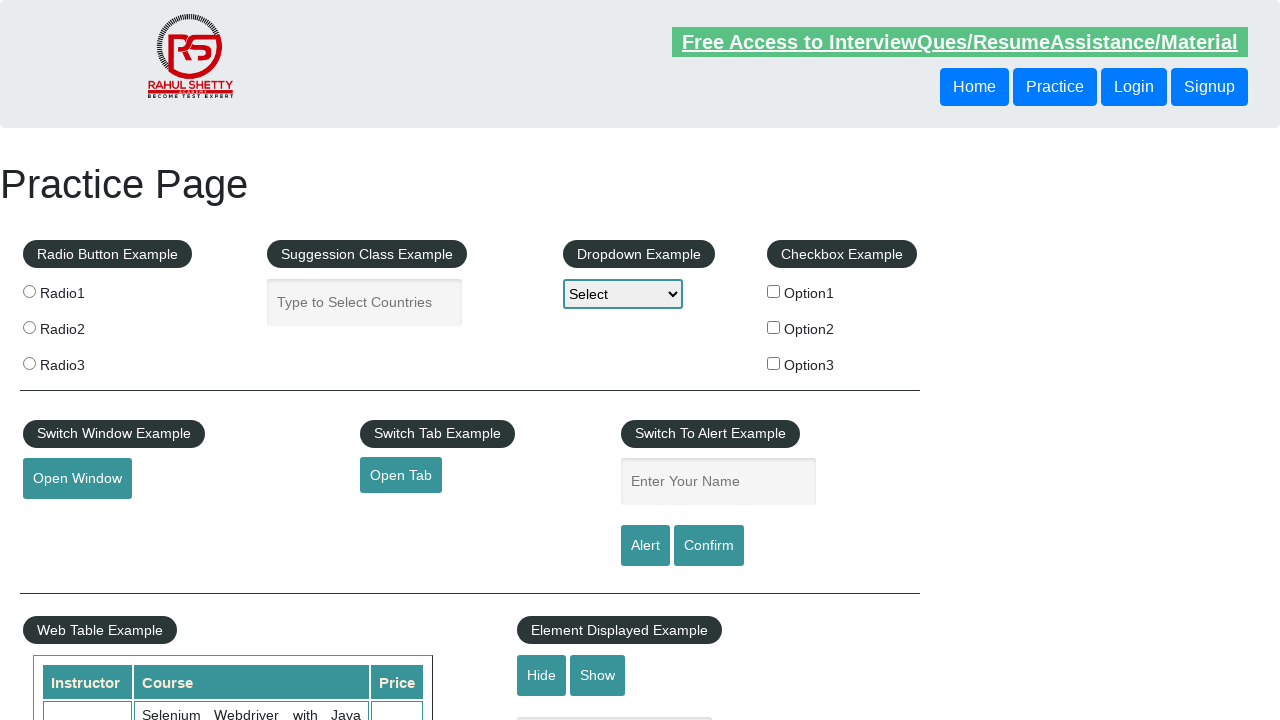

Navigated to AutomationPractice page
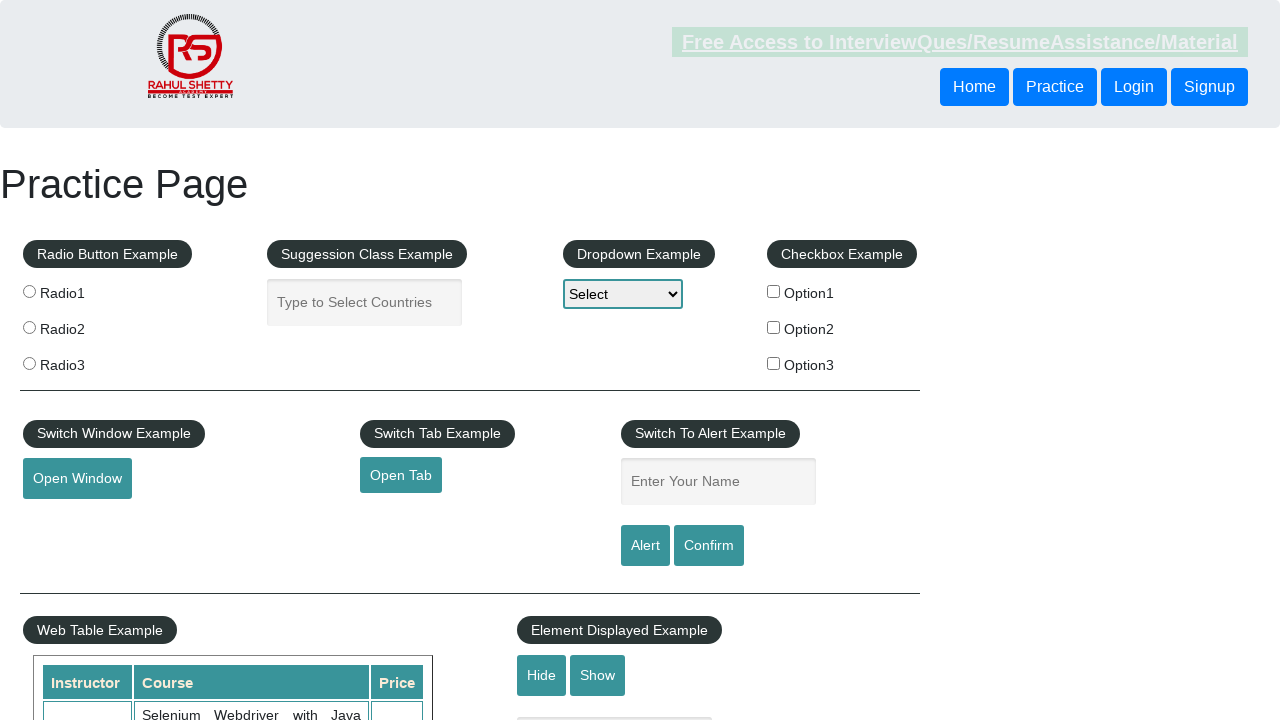

Header button became visible
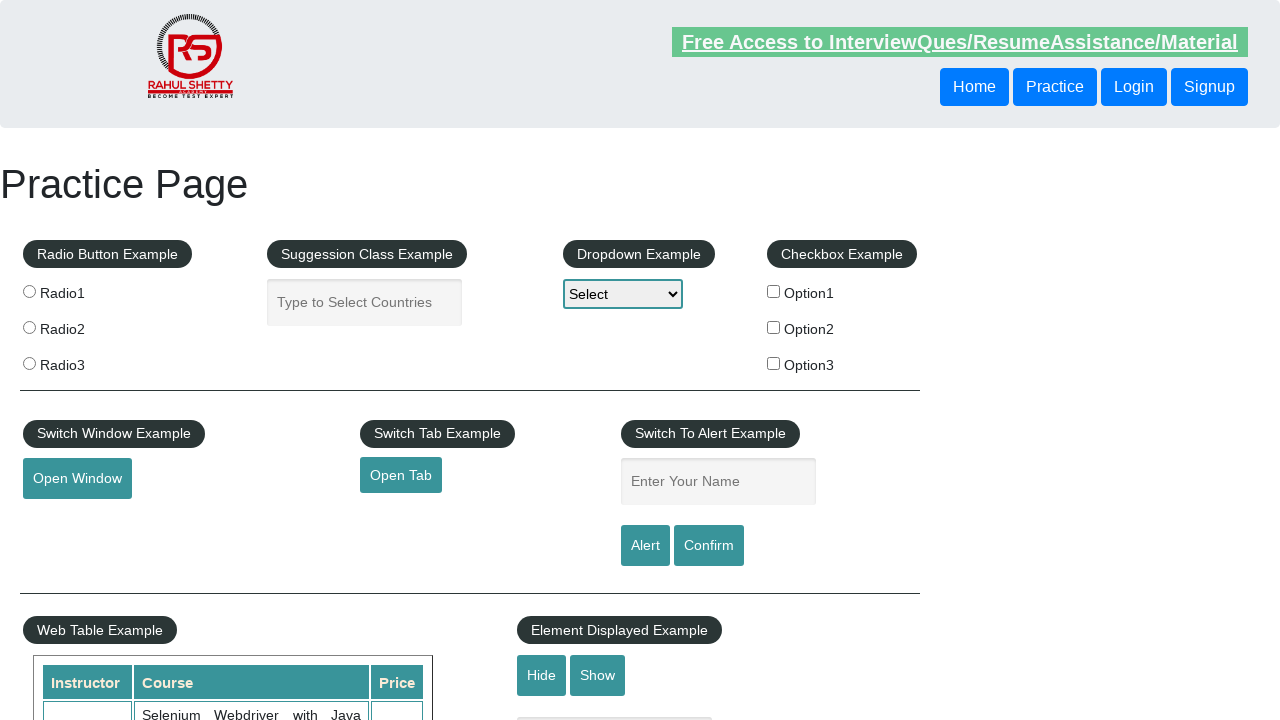

Located sibling button using XPath following-sibling axis
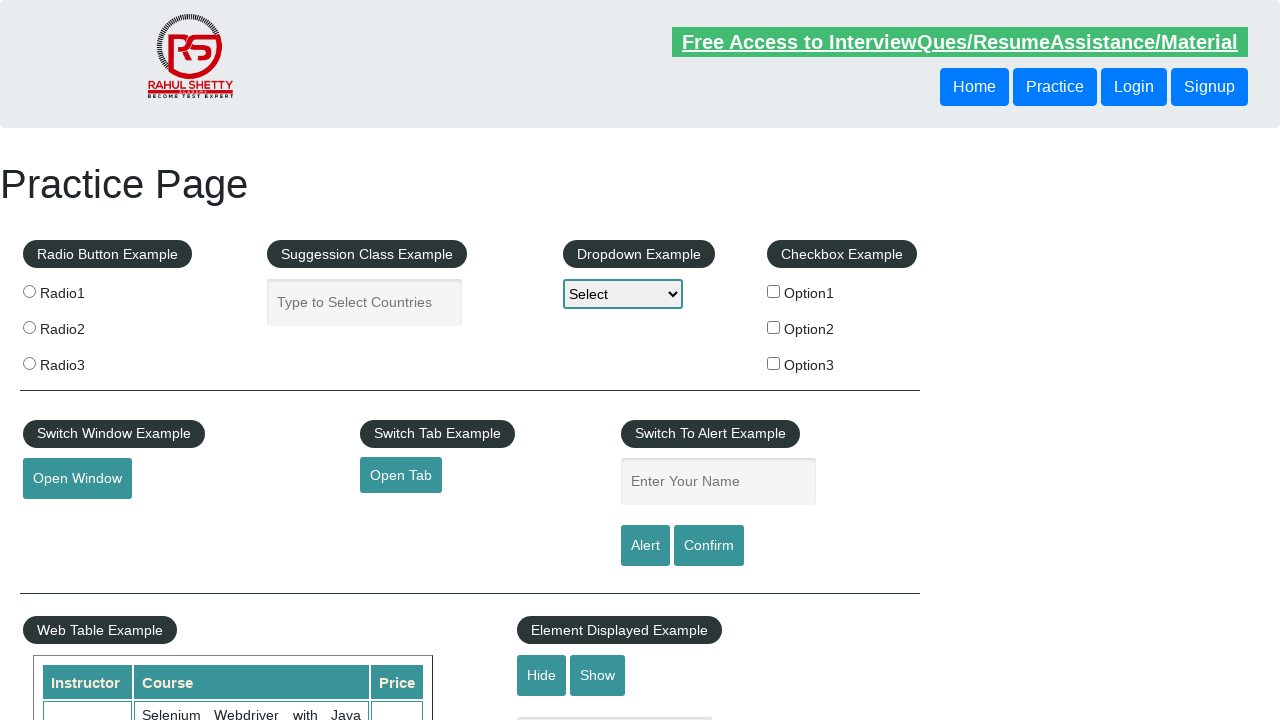

Retrieved sibling button text: Login
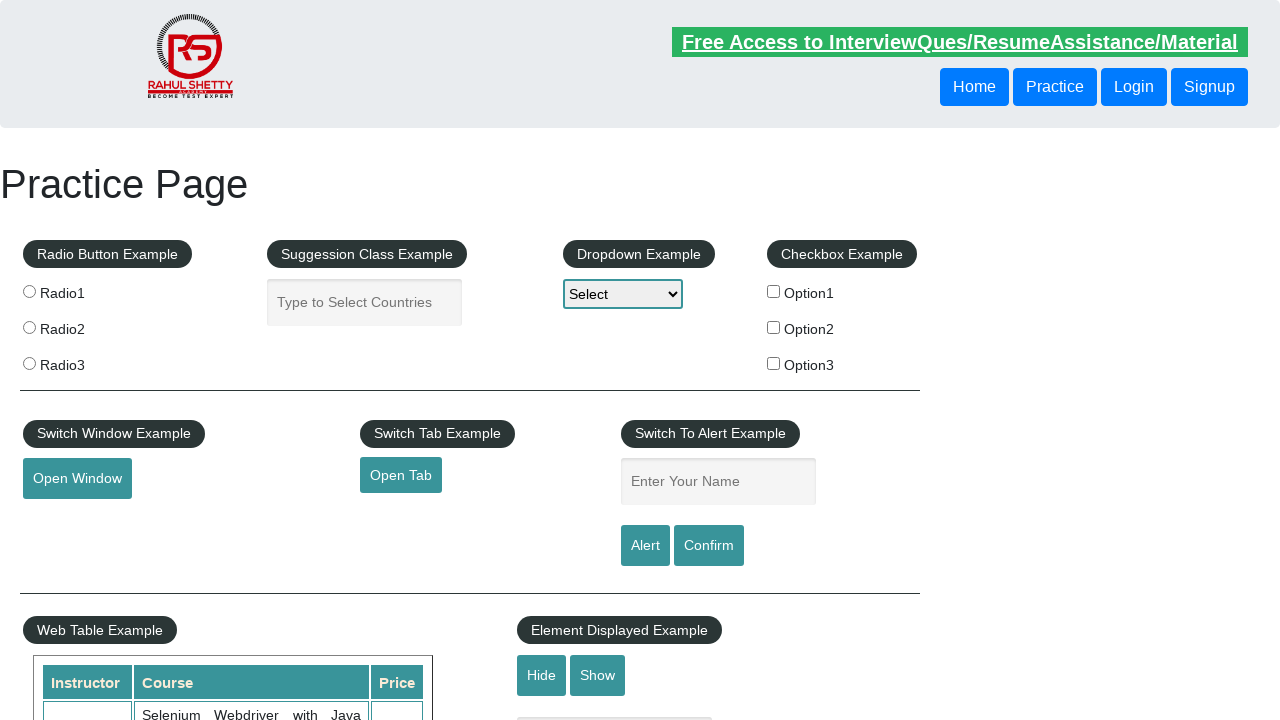

Located button using XPath parent axis
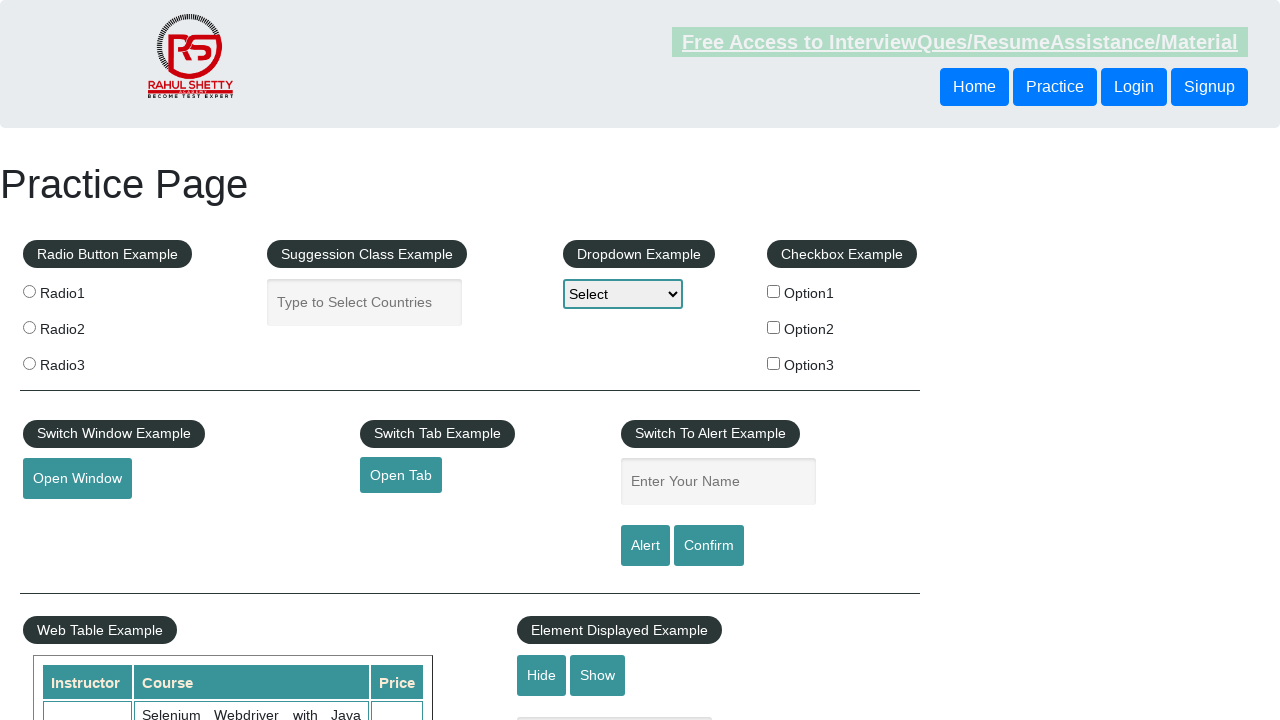

Retrieved parent-child button text: Login
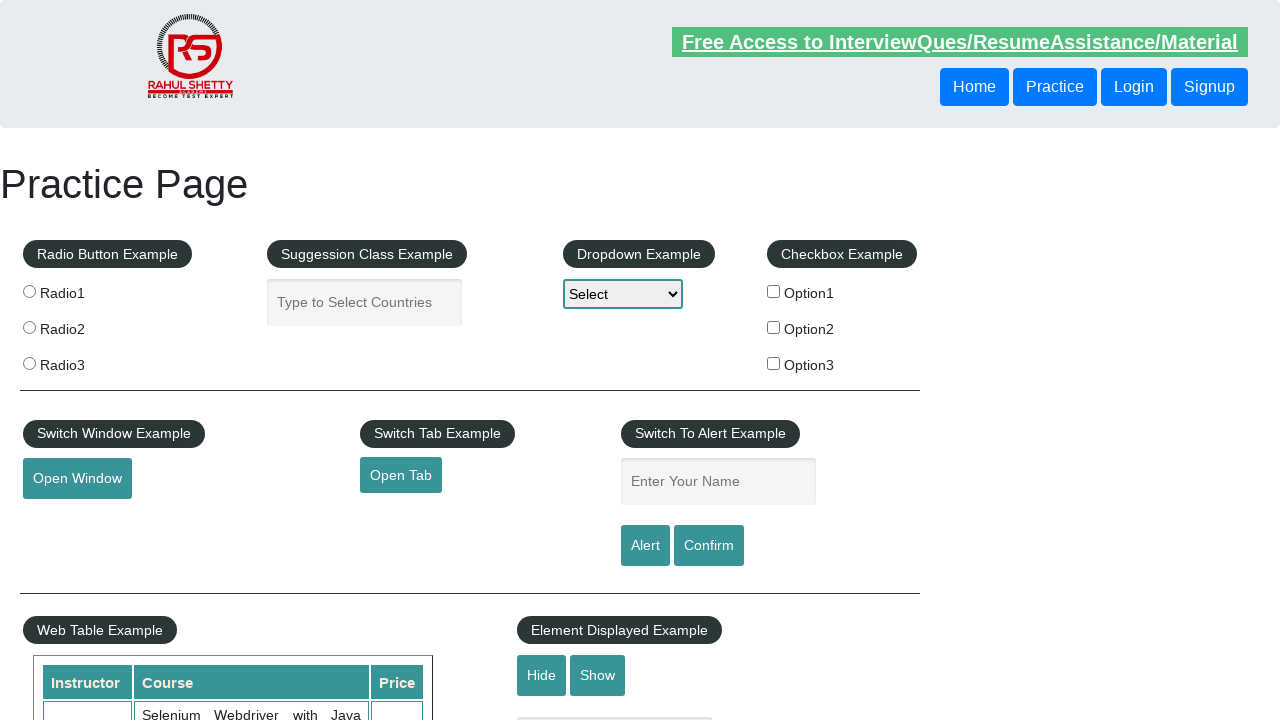

Verified sibling button text is not None
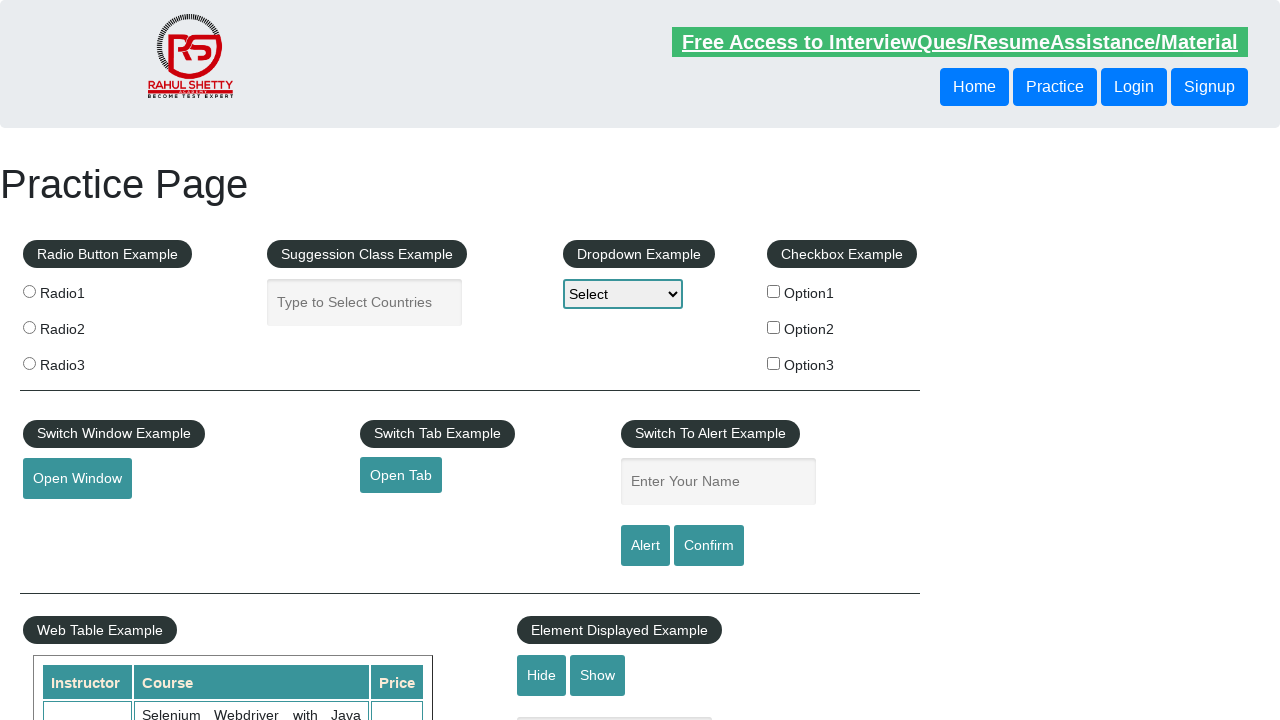

Verified parent-child button text is not None
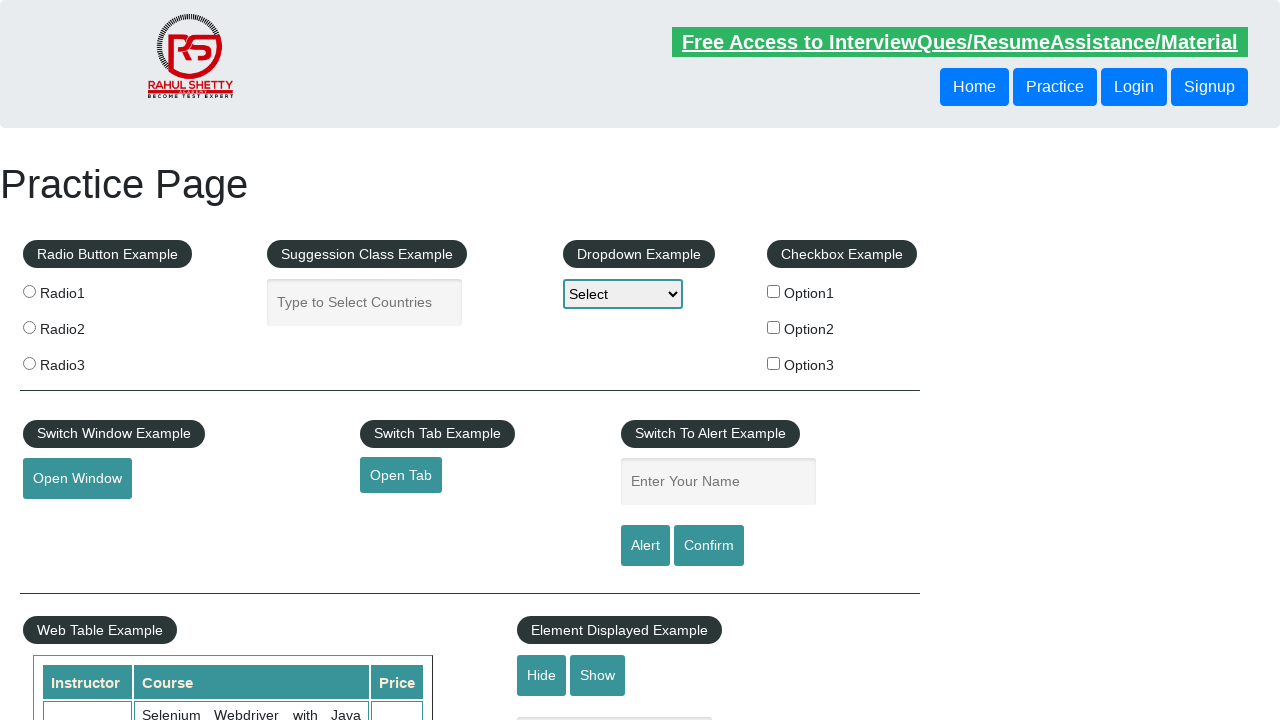

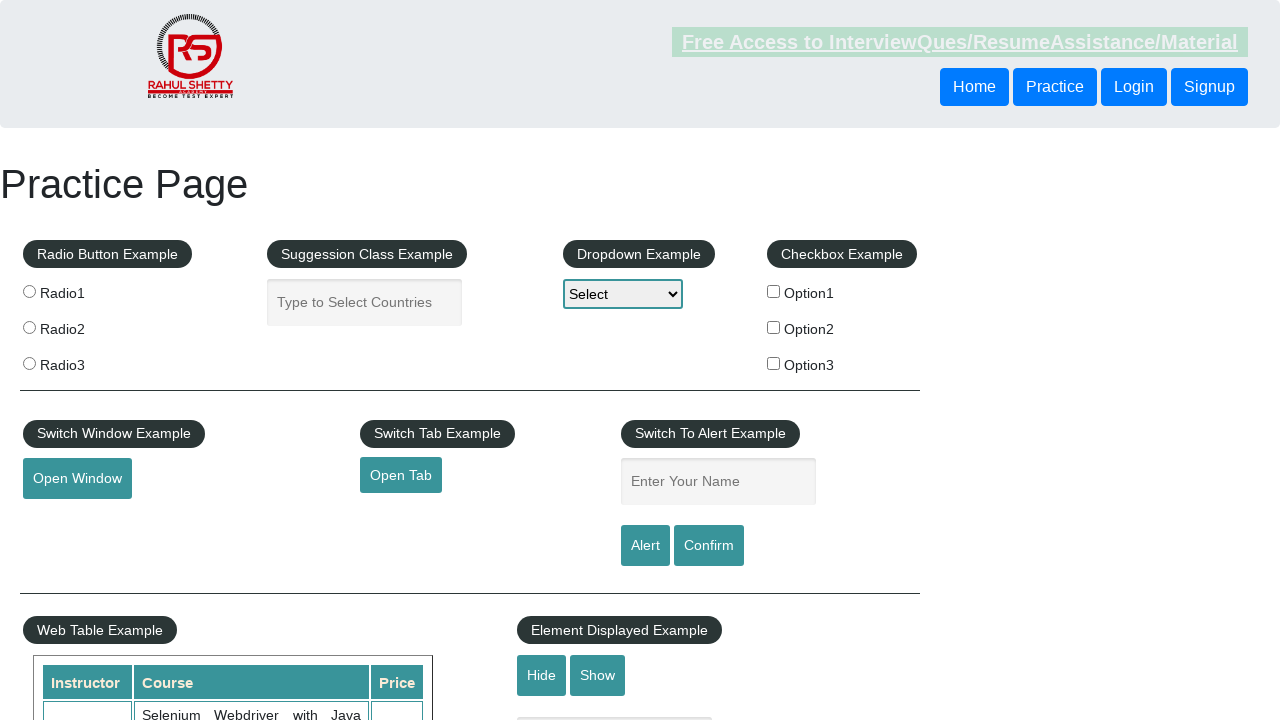